Tests DOR address search by searching for "5669 CHESTNUT ST", verifying no property assessment record message, then checking Deeds and Zoning tabs.

Starting URL: https://atlas-dev.phila.gov/

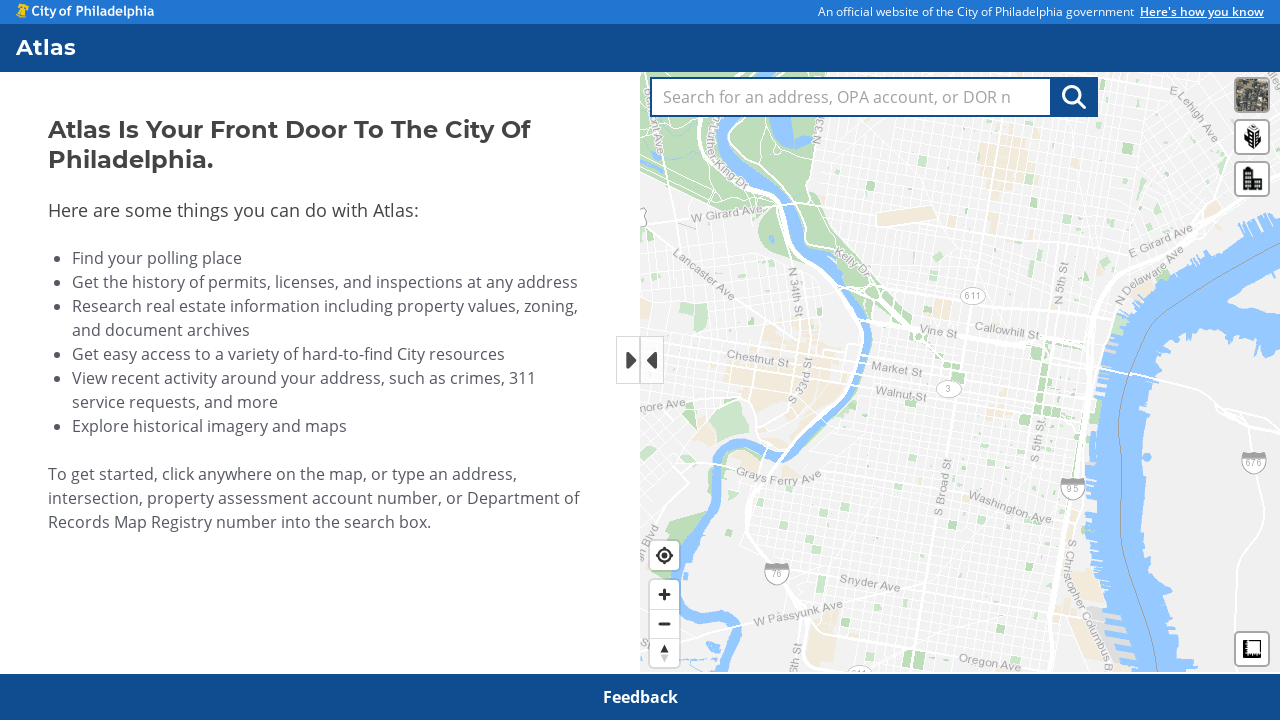

Clicked address search textbox at (851, 97) on internal:role=textbox[name="Search for an address, OPA"i]
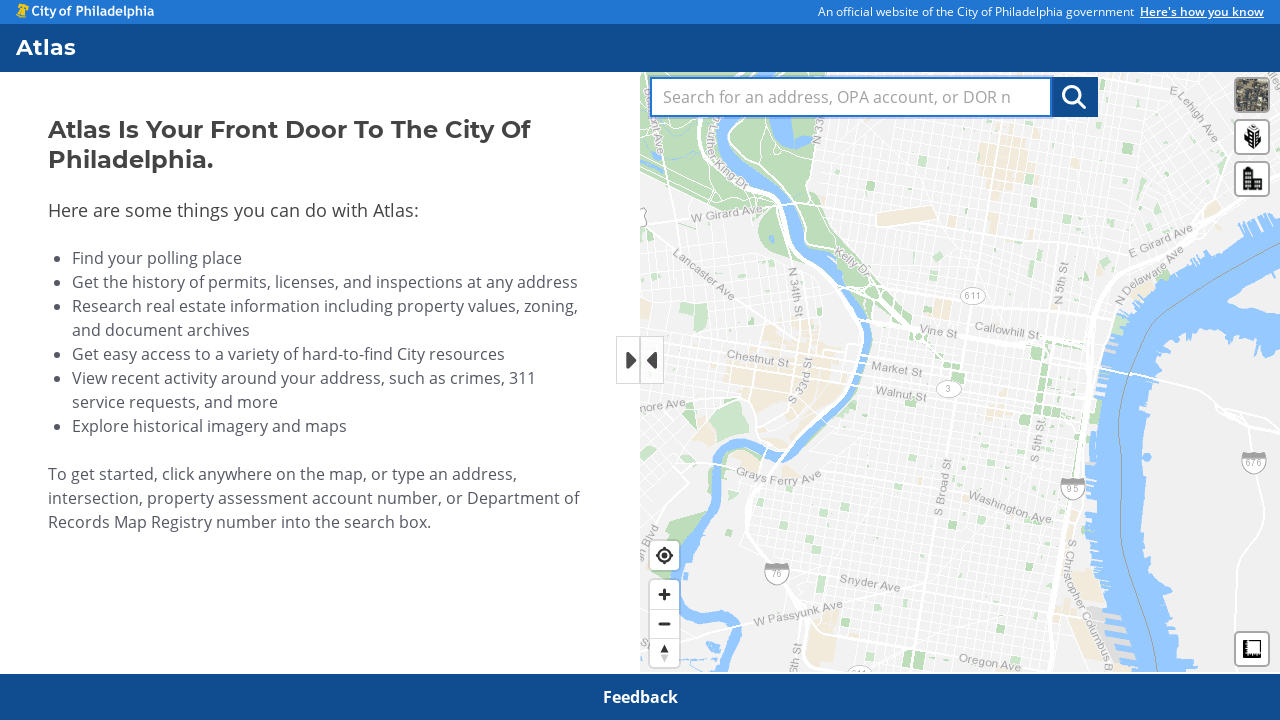

Filled search field with '5669 CHESTNUT ST' on internal:role=textbox[name="Search for an address, OPA"i]
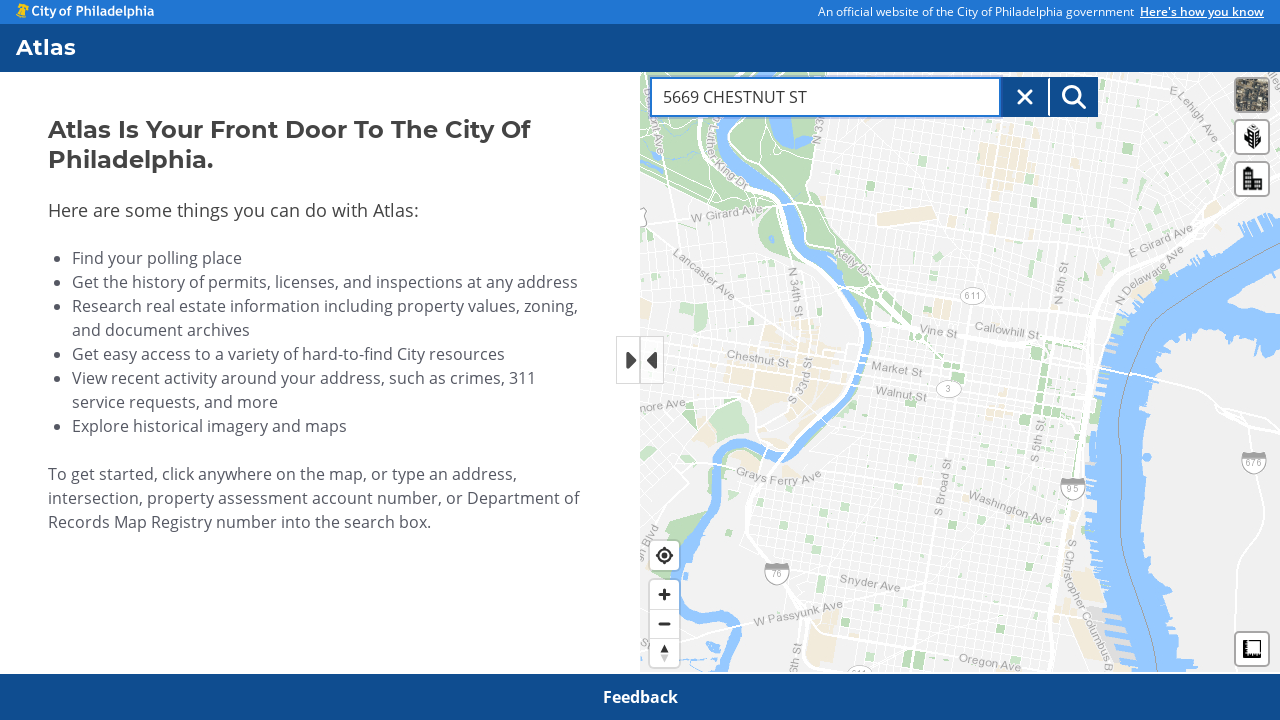

Clicked Address Search Button at (1074, 97) on internal:role=button[name="Address Search Button"i]
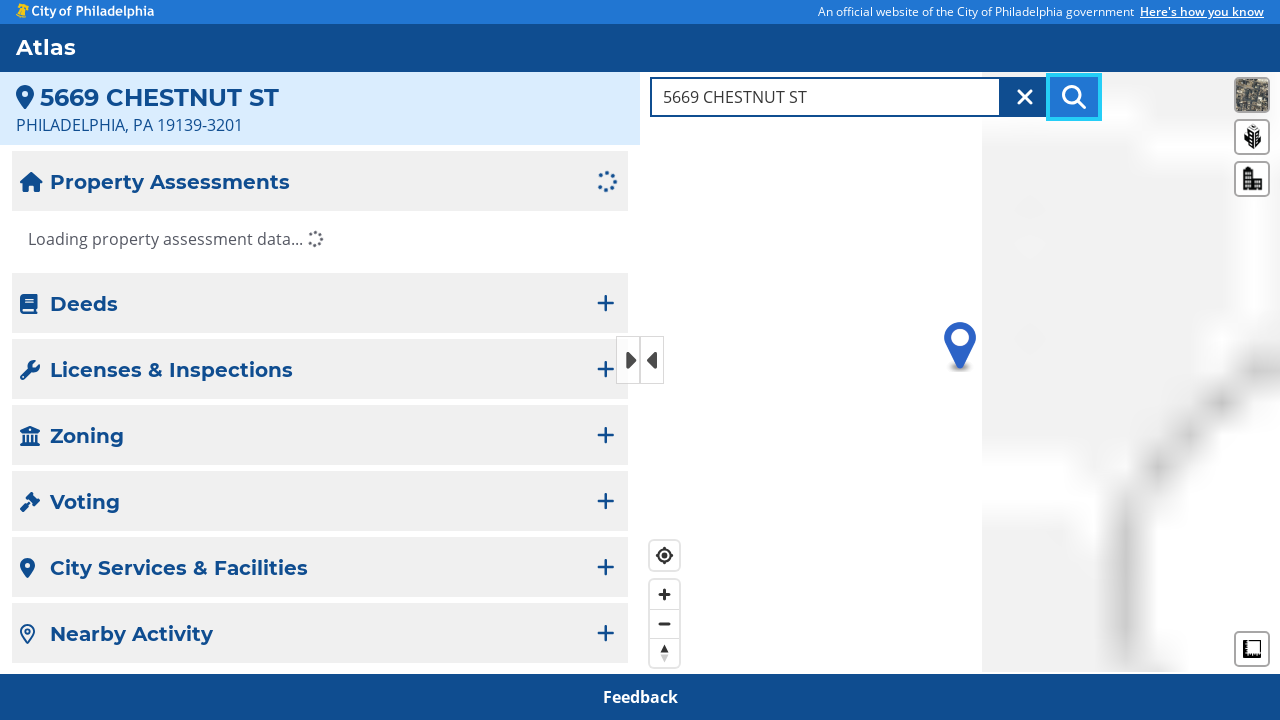

Verified 'no property assessment record' message is visible
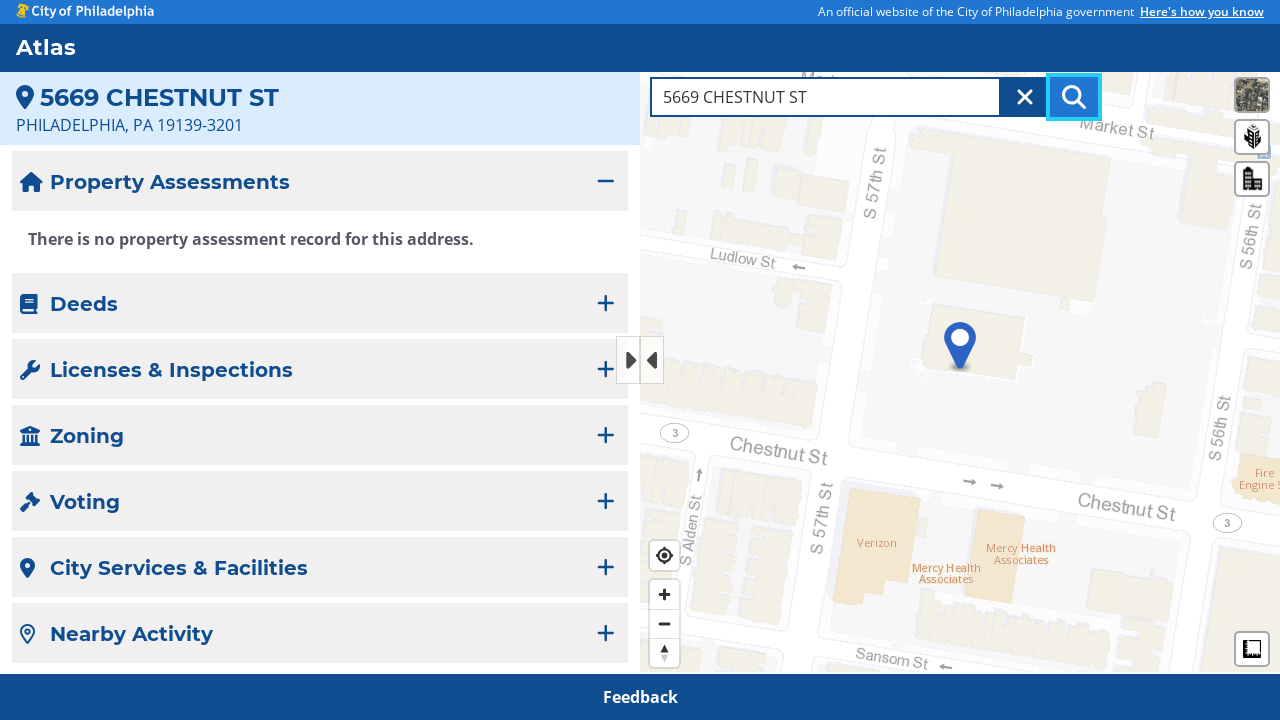

Clicked Deeds tab at (320, 303) on internal:role=button[name="Deeds"i]
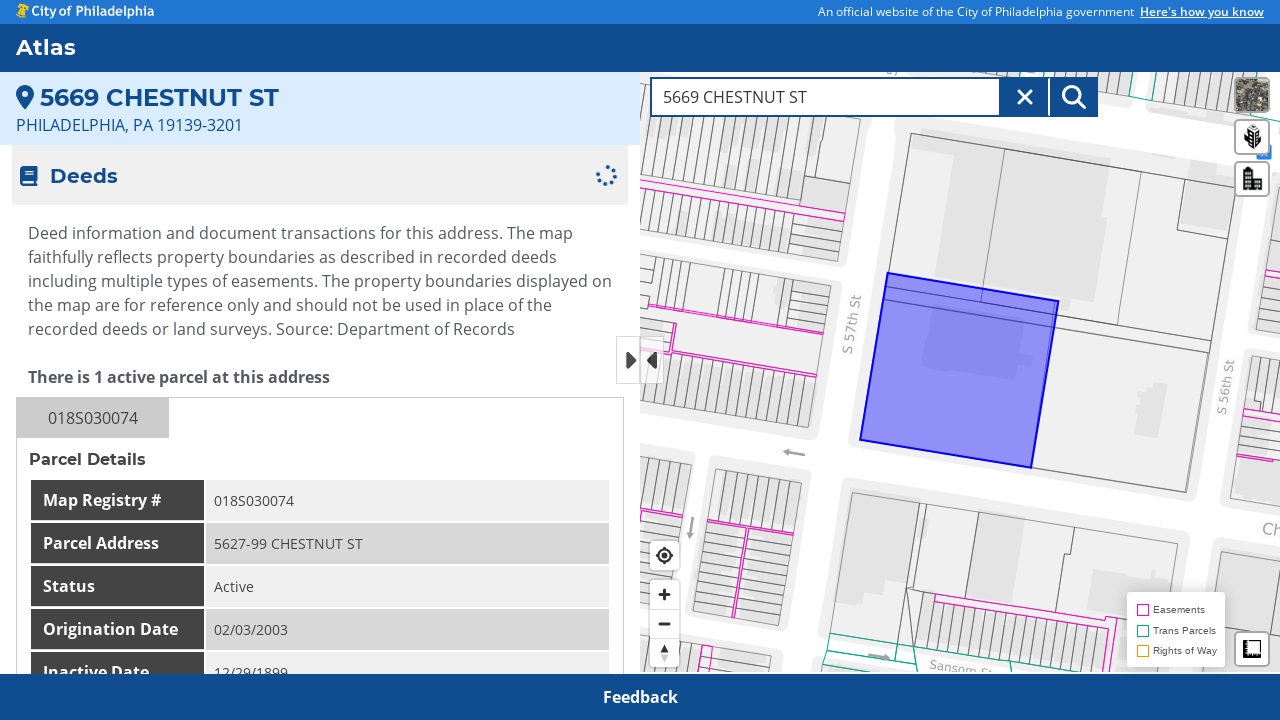

Deeds table content loaded
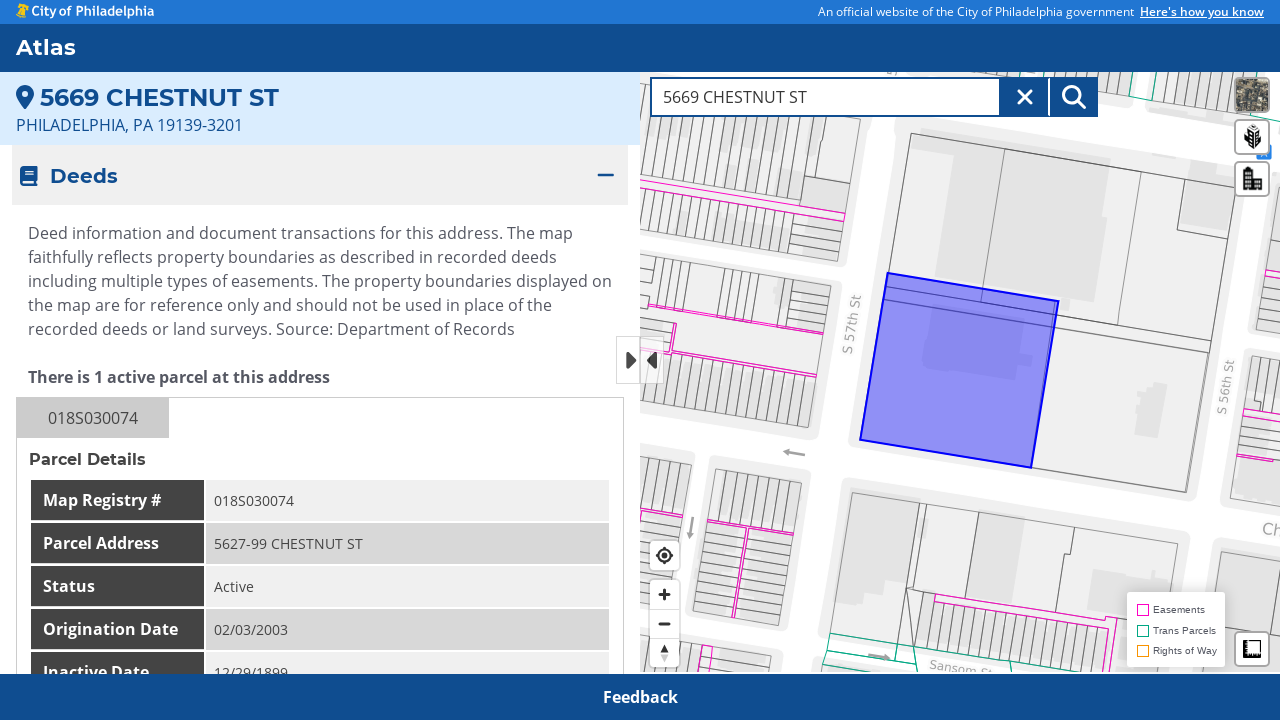

Clicked Zoning tab at (320, 419) on internal:role=button[name="Zoning"i]
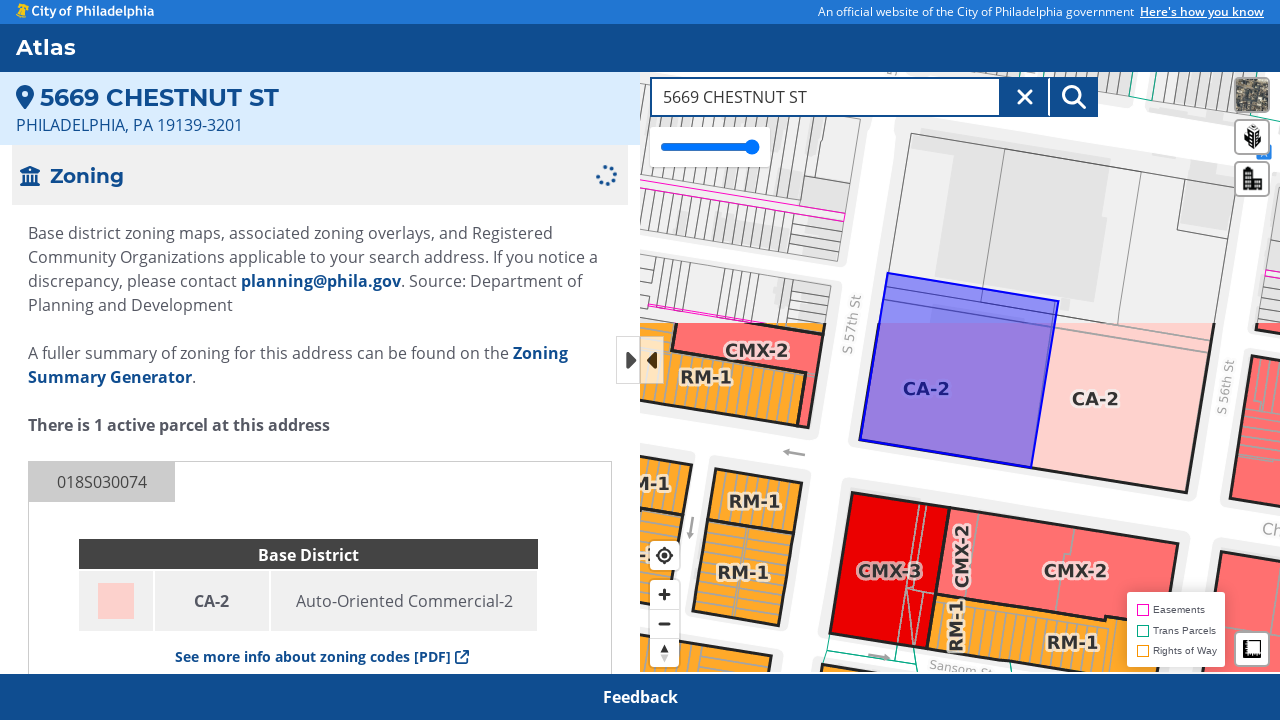

Zoning content loaded
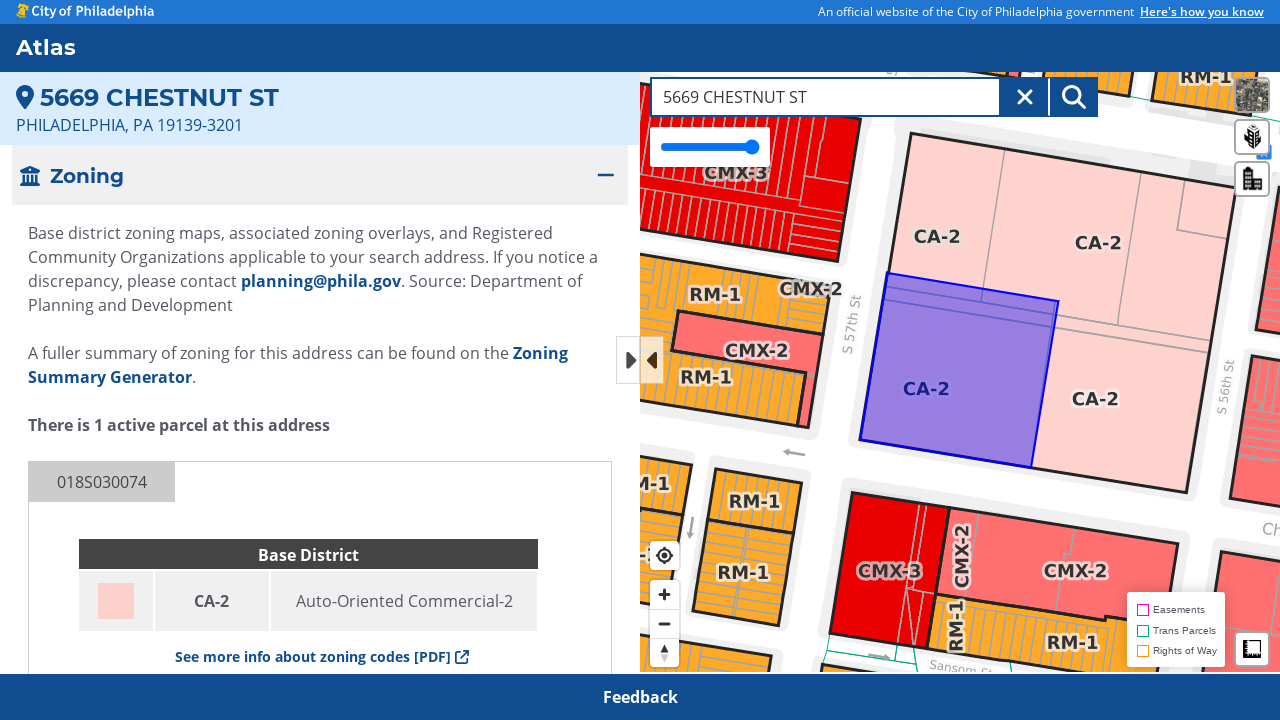

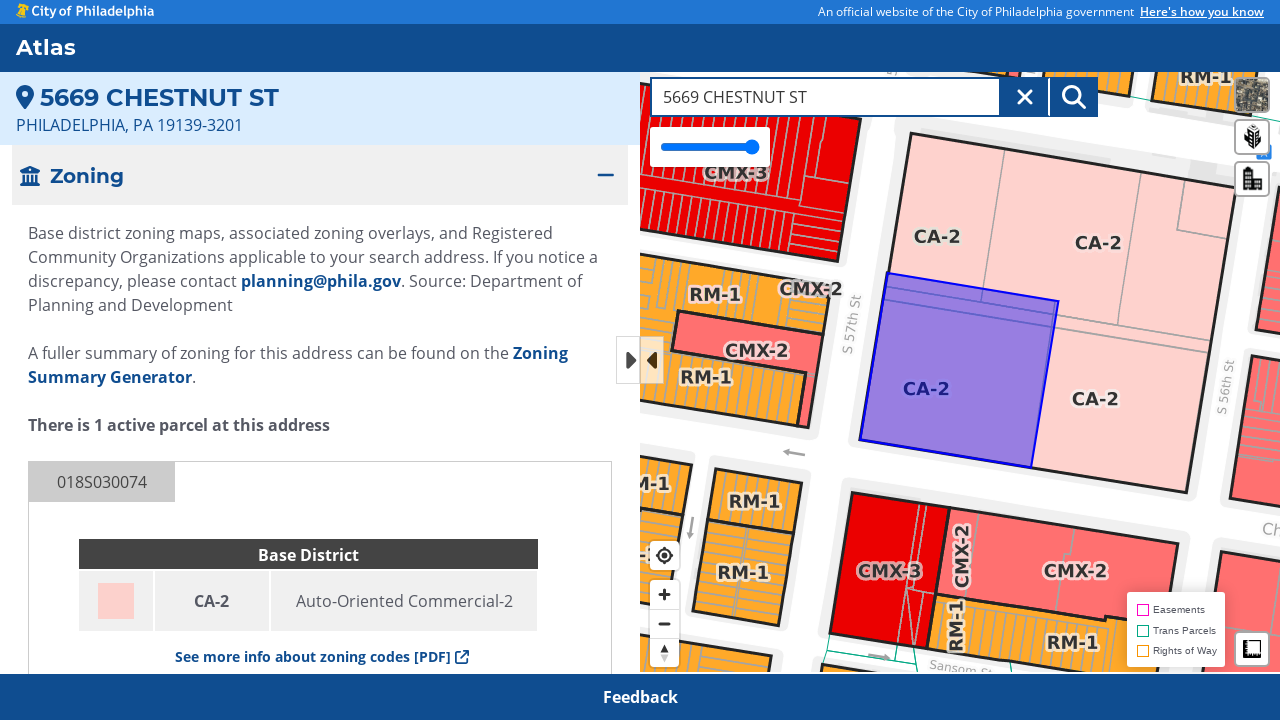